Tests drag and drop functionality by dragging elements between two columns and then dragging them back

Starting URL: https://the-internet.herokuapp.com/drag_and_drop

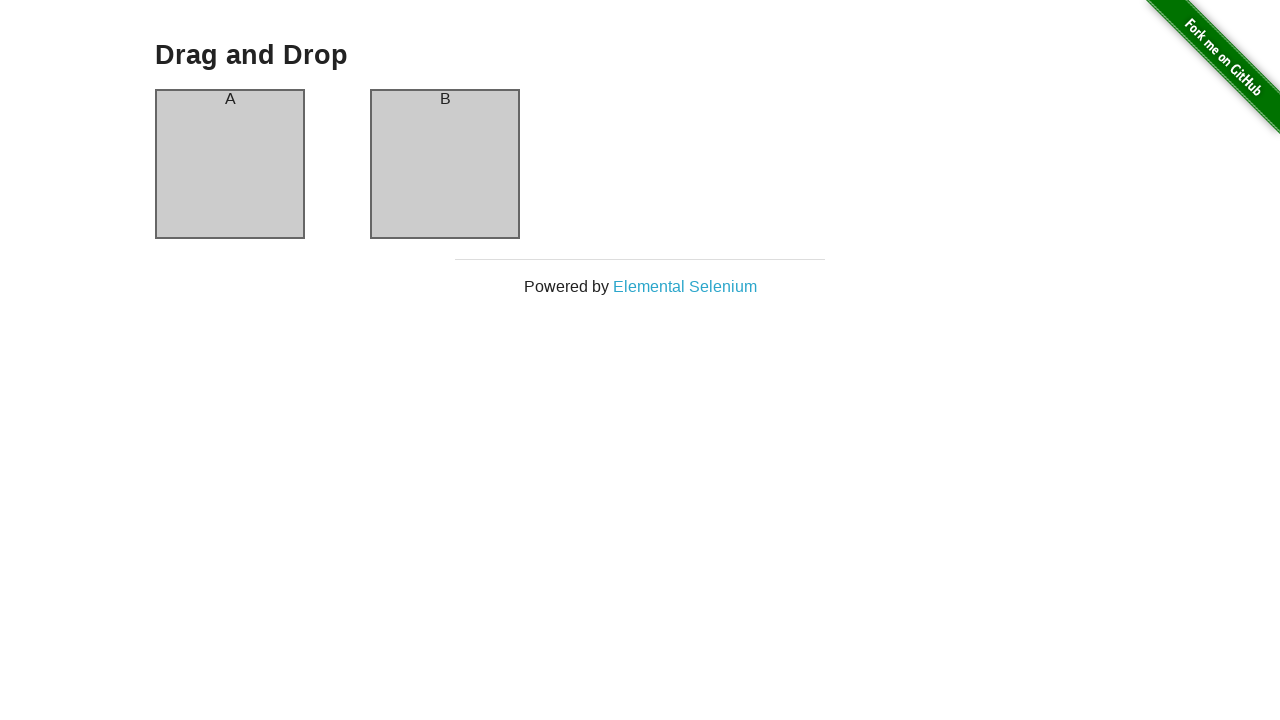

Located column A element
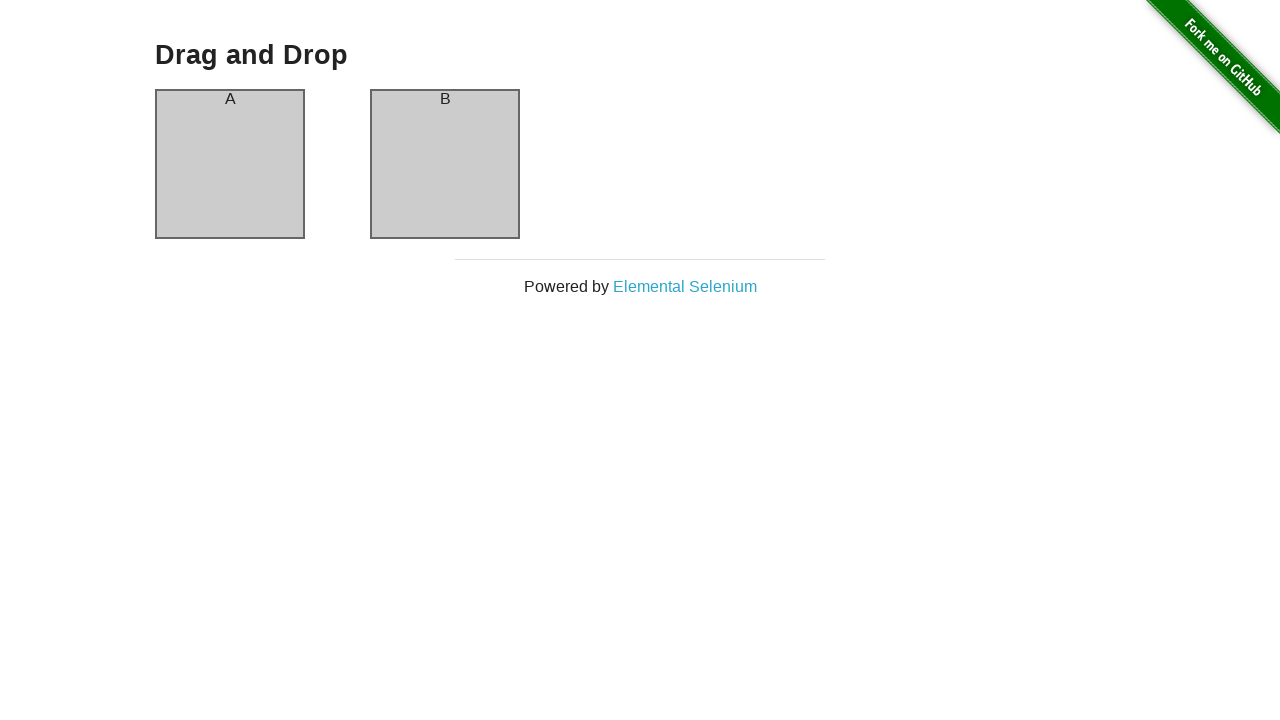

Located column B element
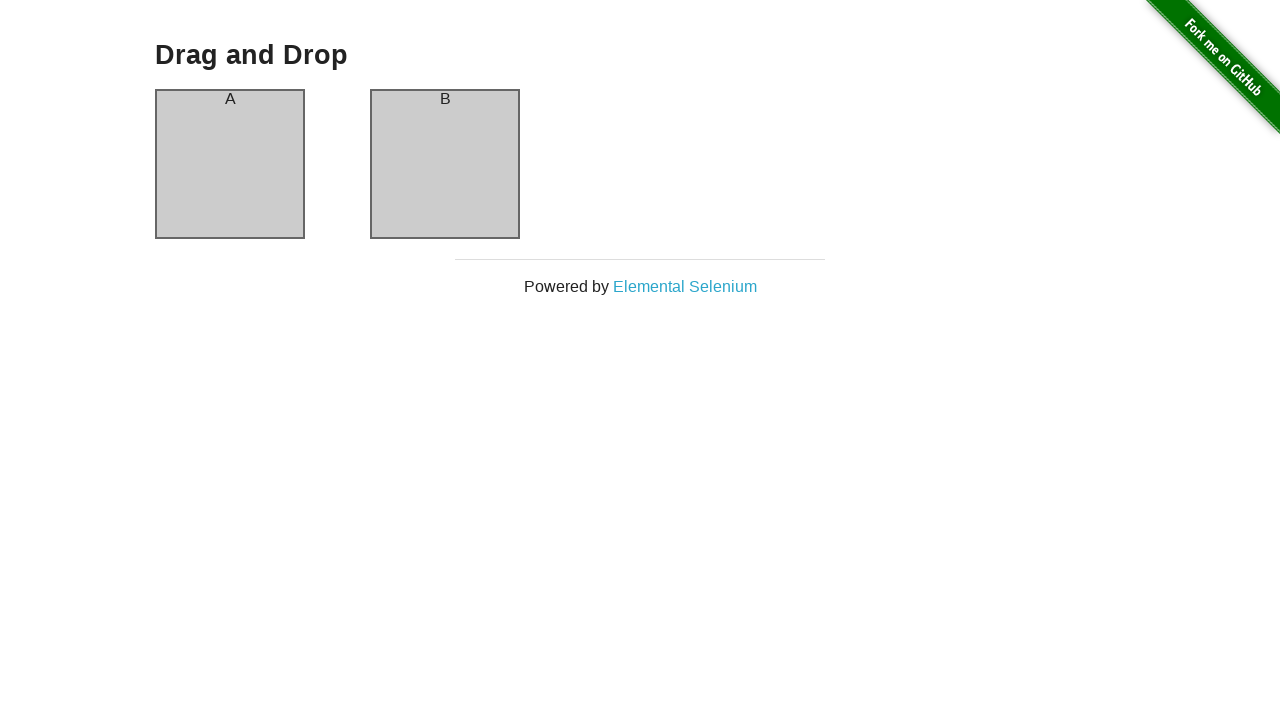

Dragged element from column A to column B at (445, 164)
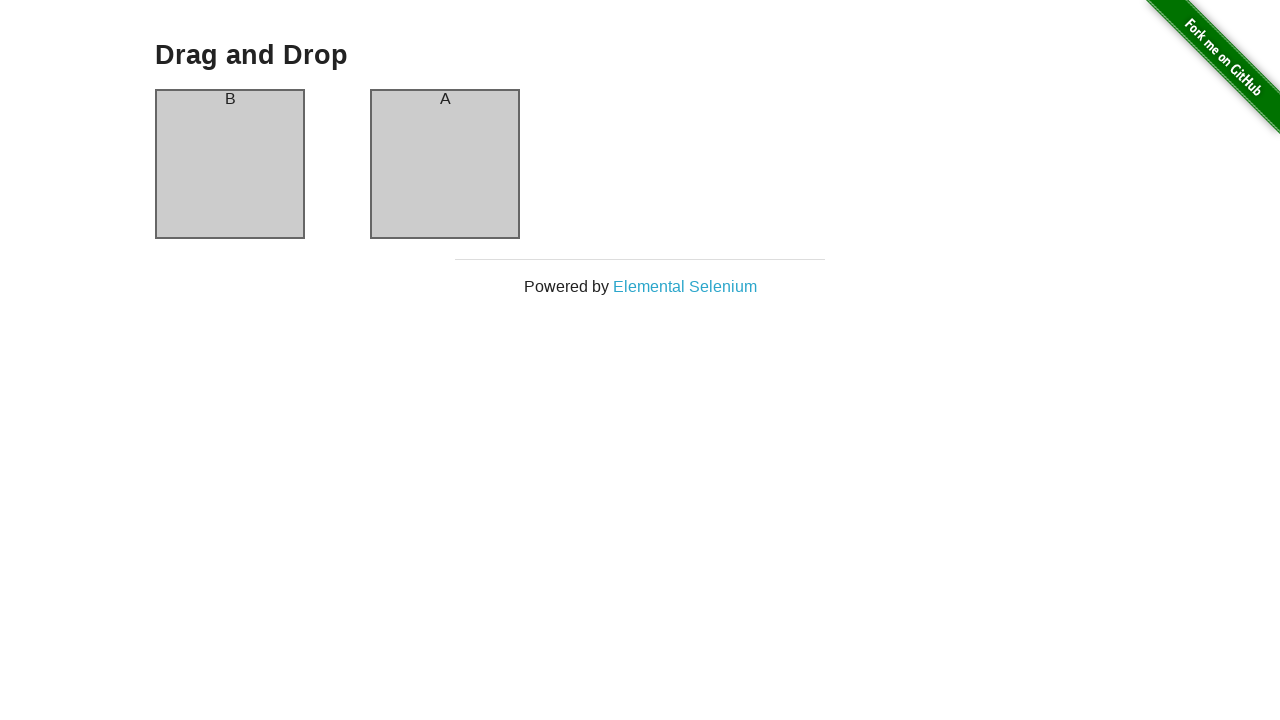

Waited 1000ms for drag and drop animation to complete
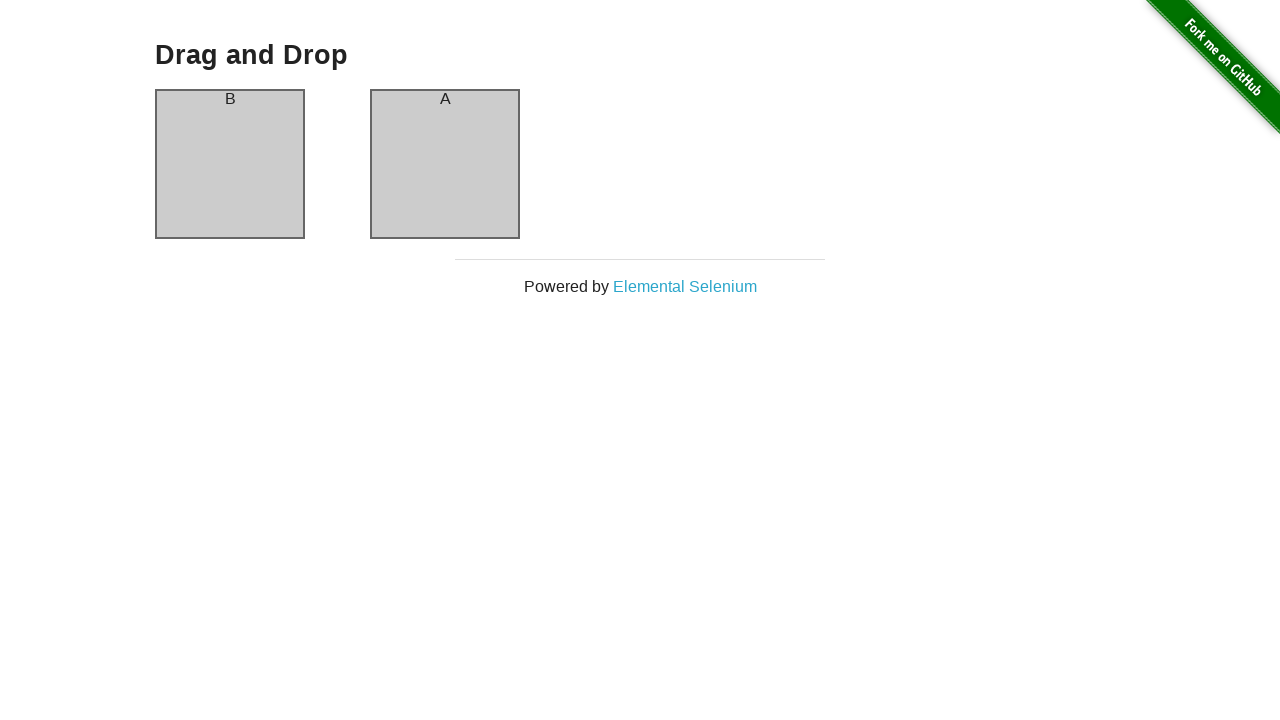

Dragged element from column B back to column A at (230, 164)
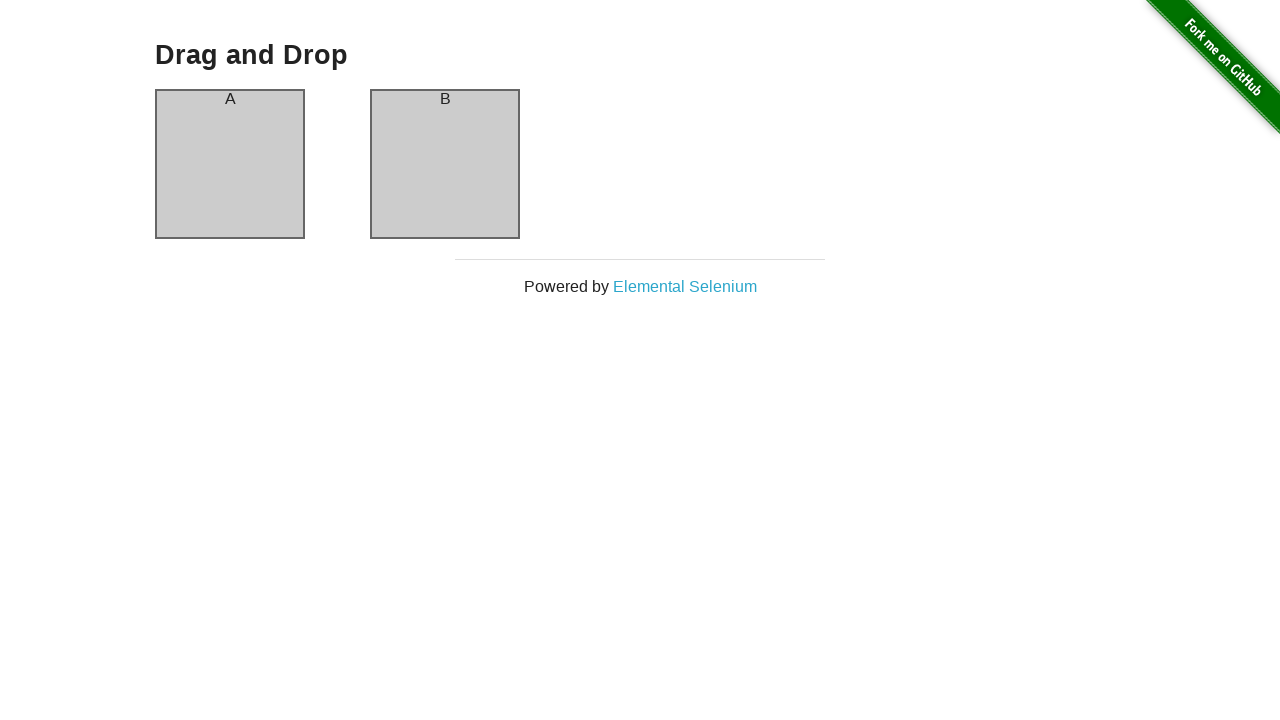

Waited 1000ms for drag and drop animation to complete
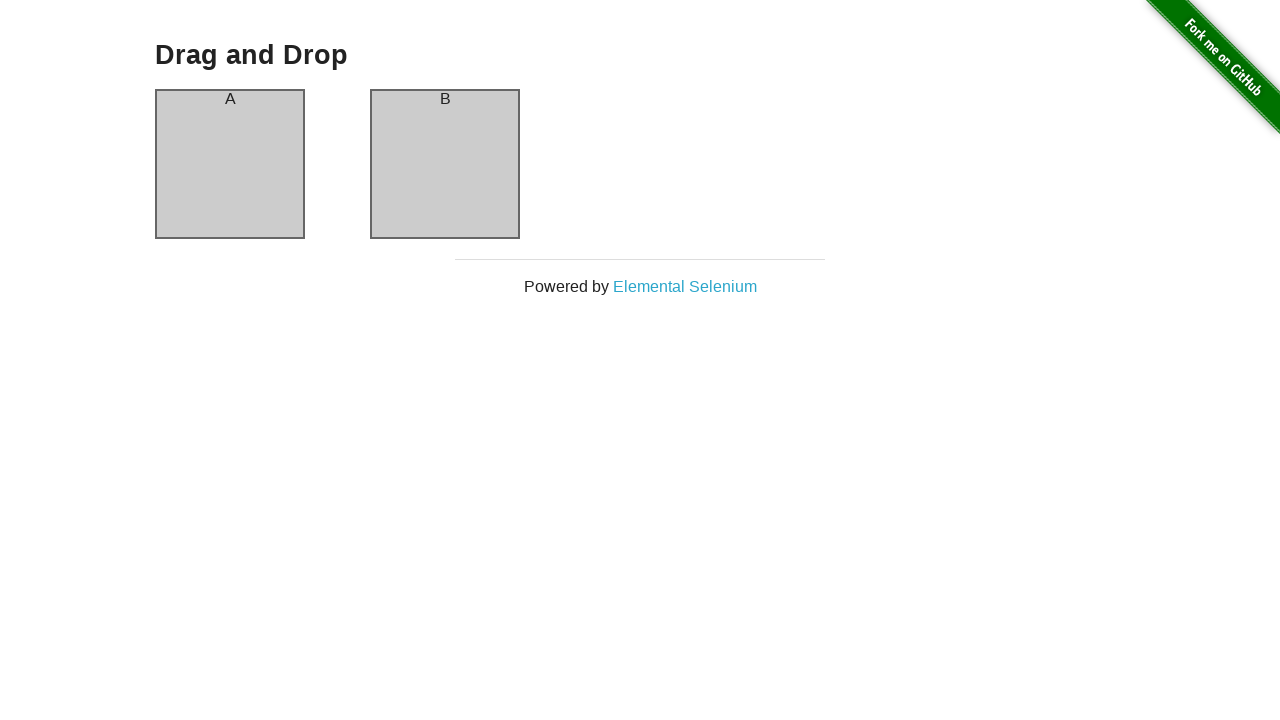

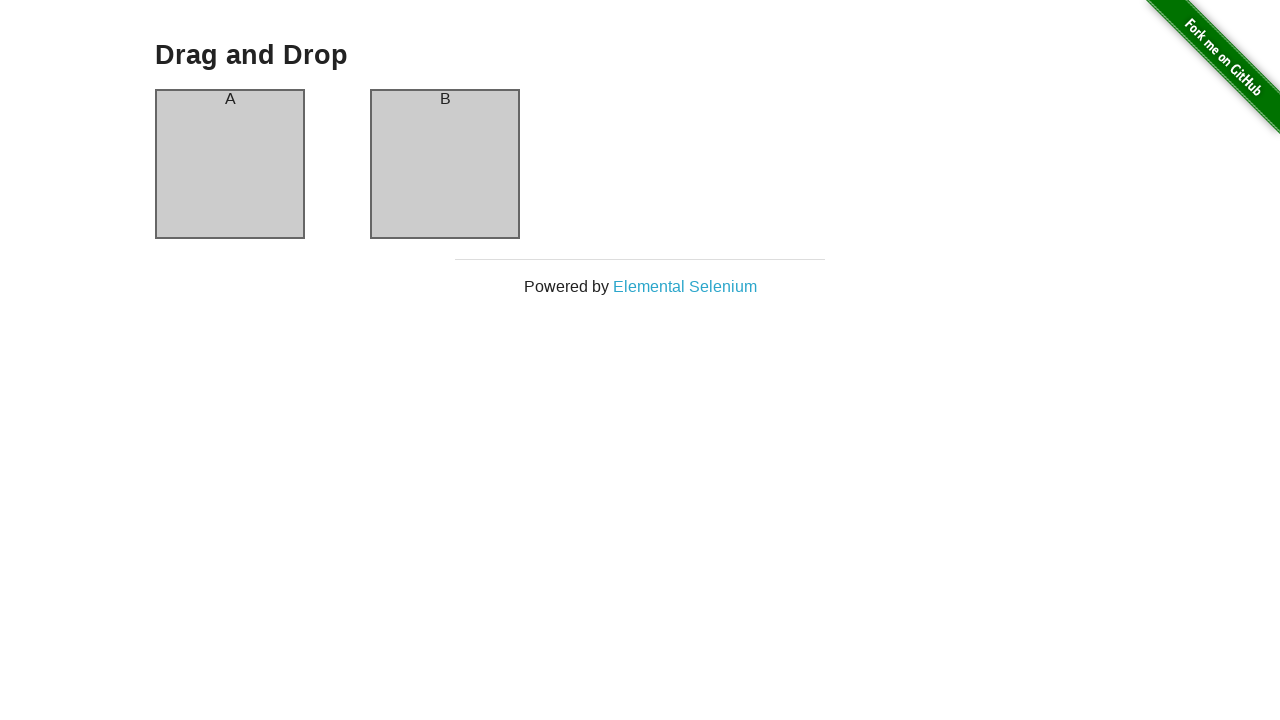